Navigates to SlickDeals computer deals page, scrolls through the product listings, and clicks through pagination to browse multiple pages of deals.

Starting URL: https://slickdeals.net/computer-deals

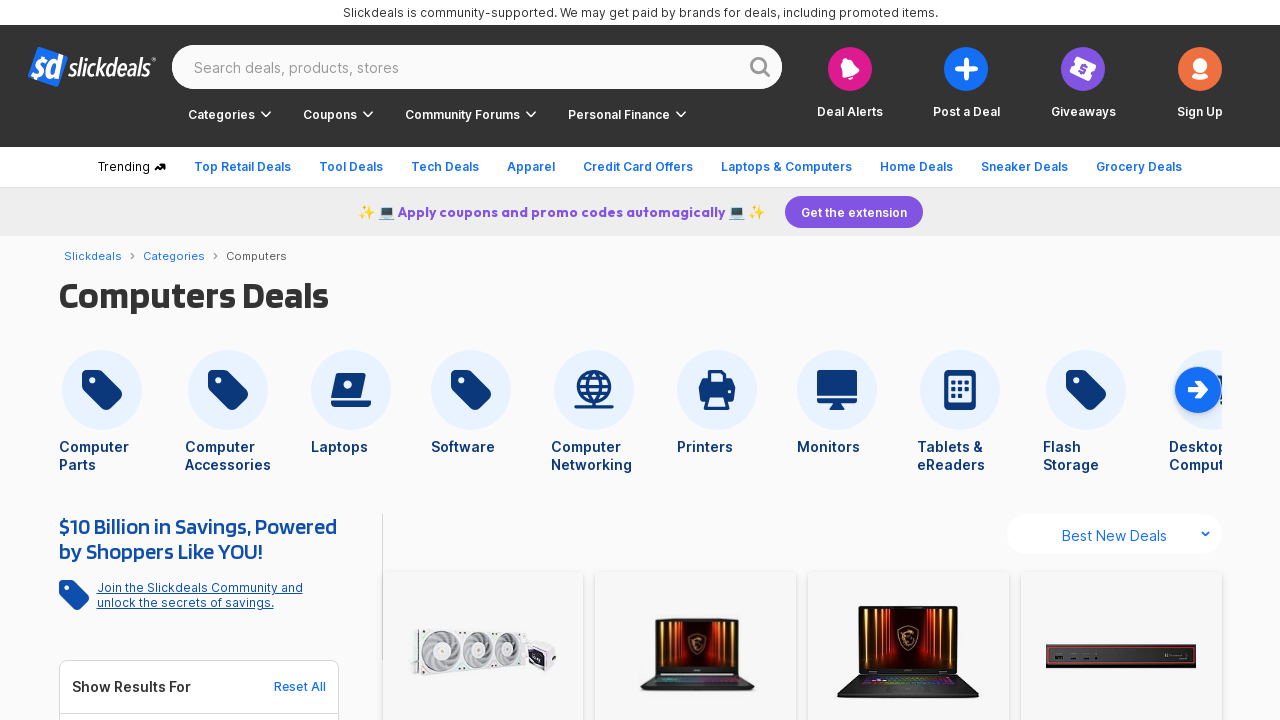

Product grid loaded on SlickDeals computer deals page
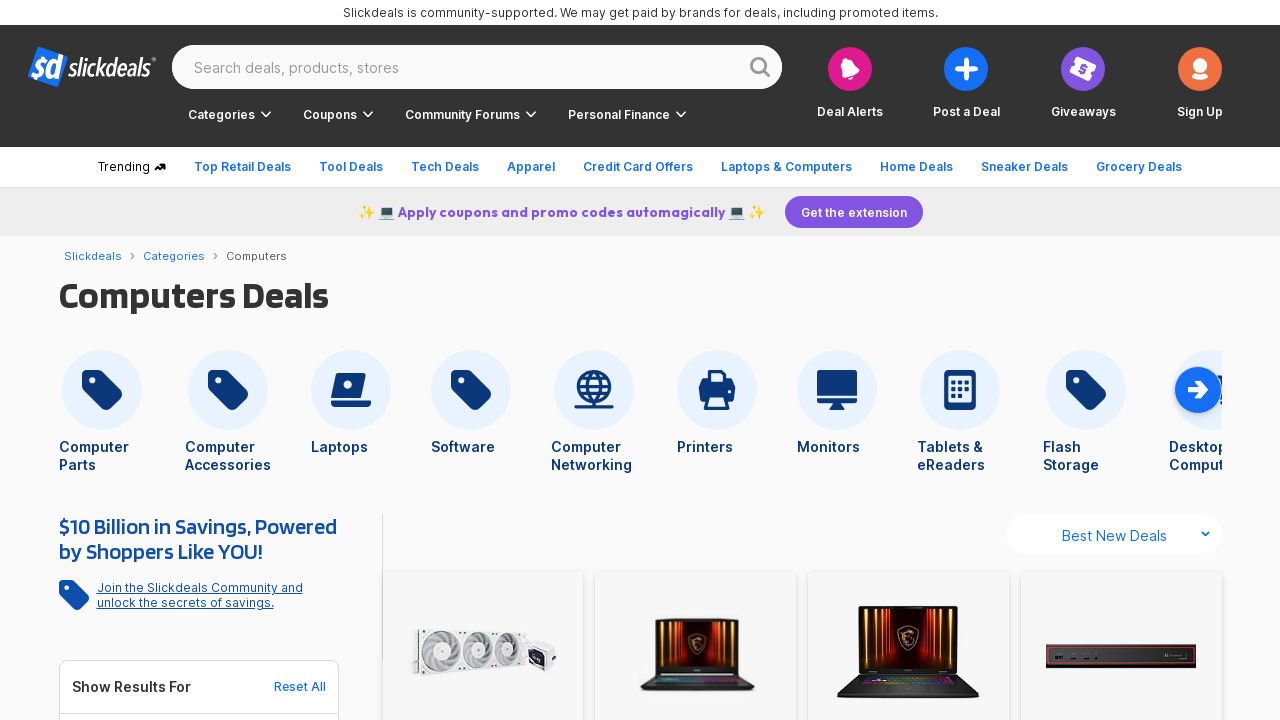

Scrolled down using PageDown key
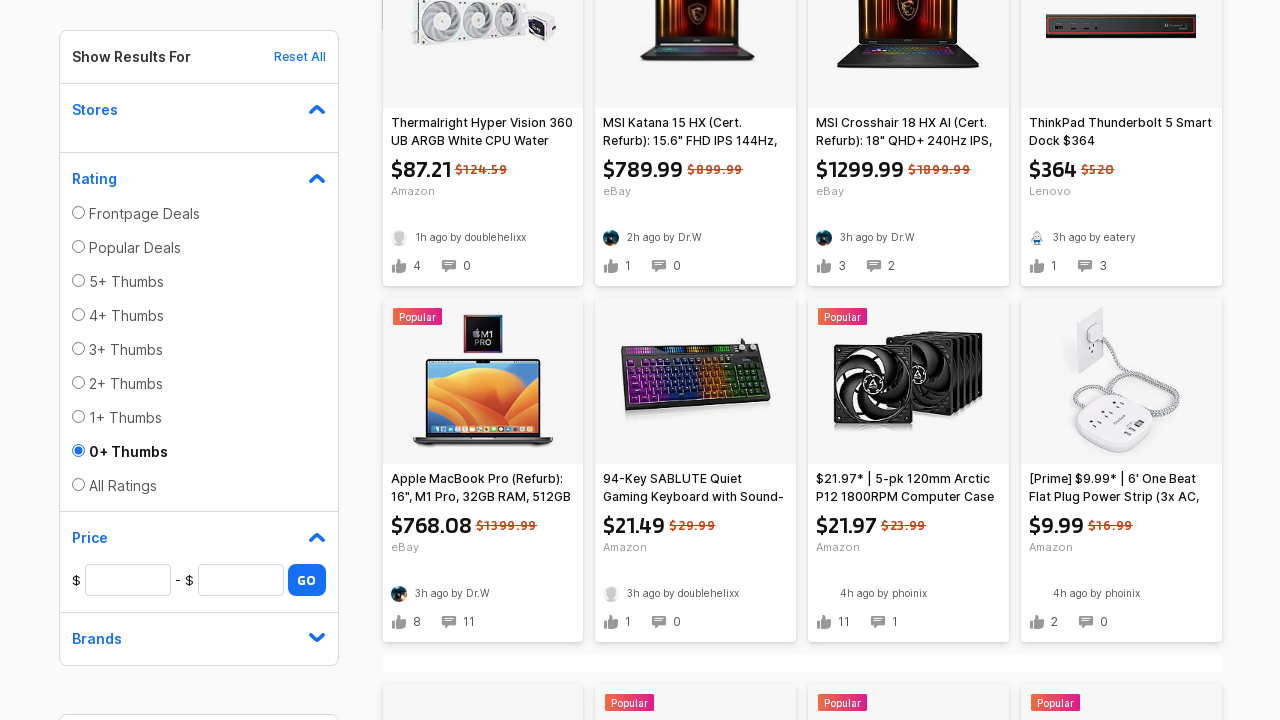

Waited 800ms for page content to settle
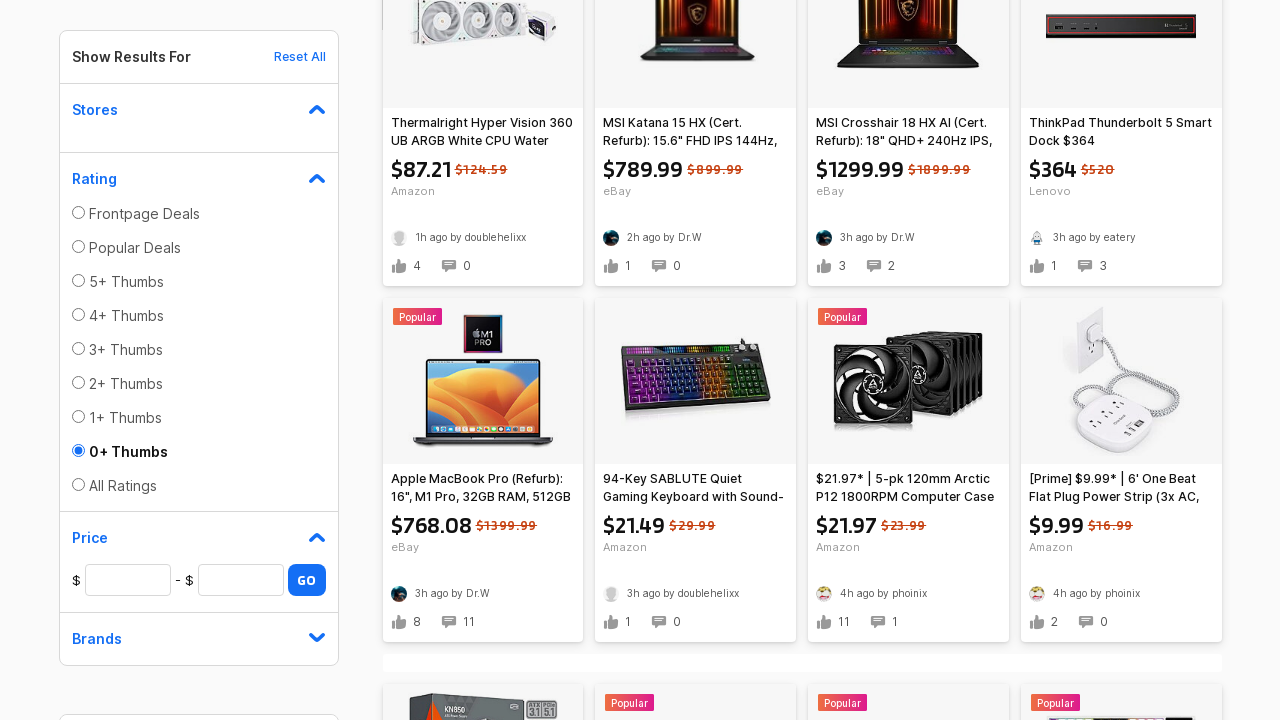

Scrolled down again using PageDown key
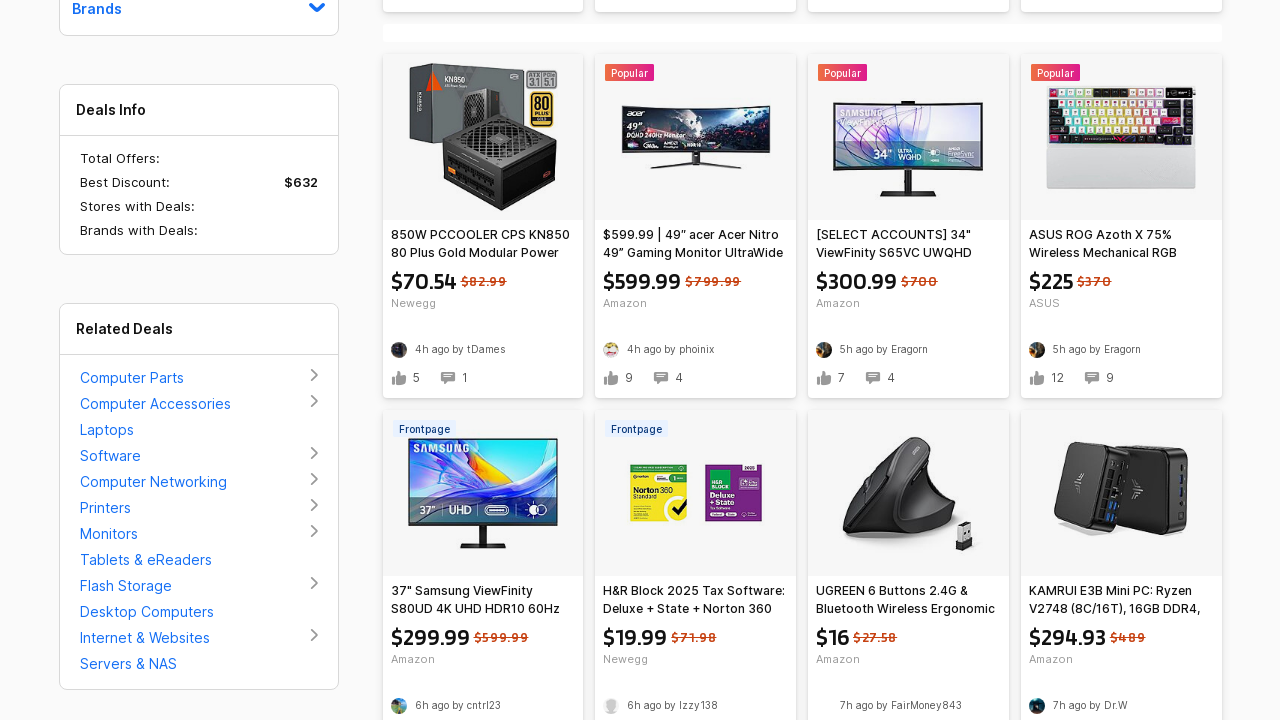

Waited 600ms for page content to settle
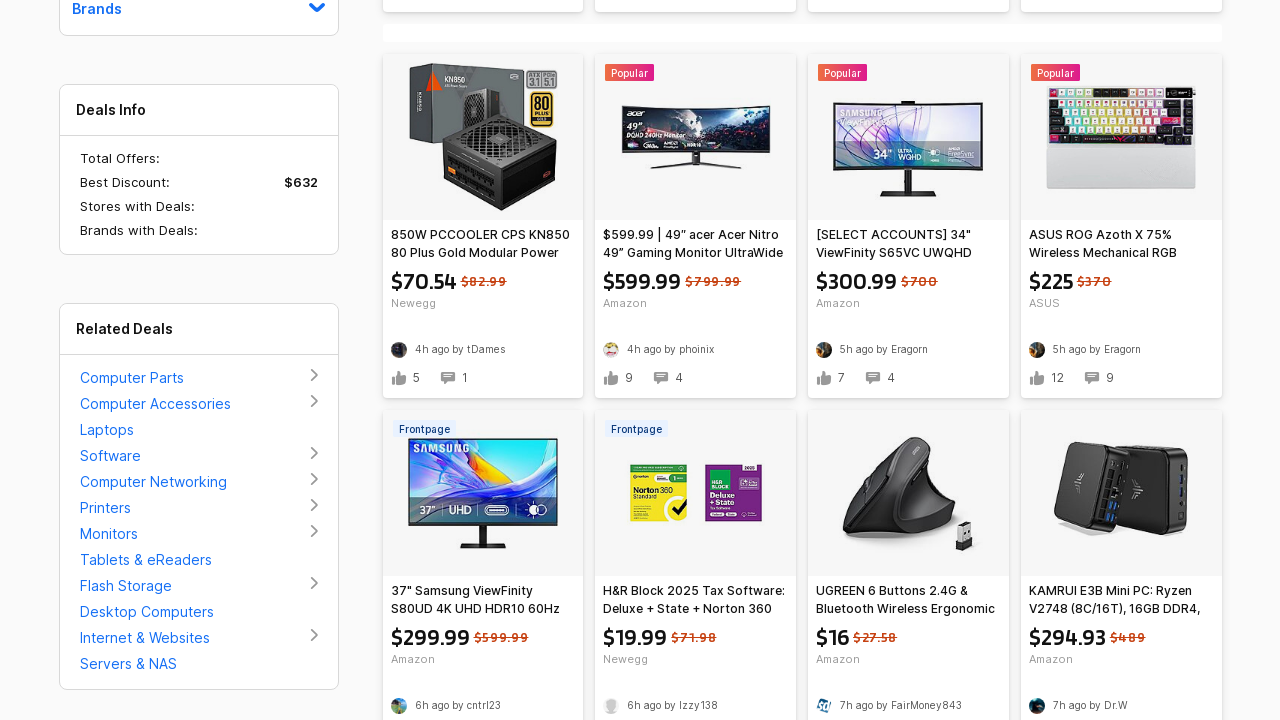

Scrolled next button into view
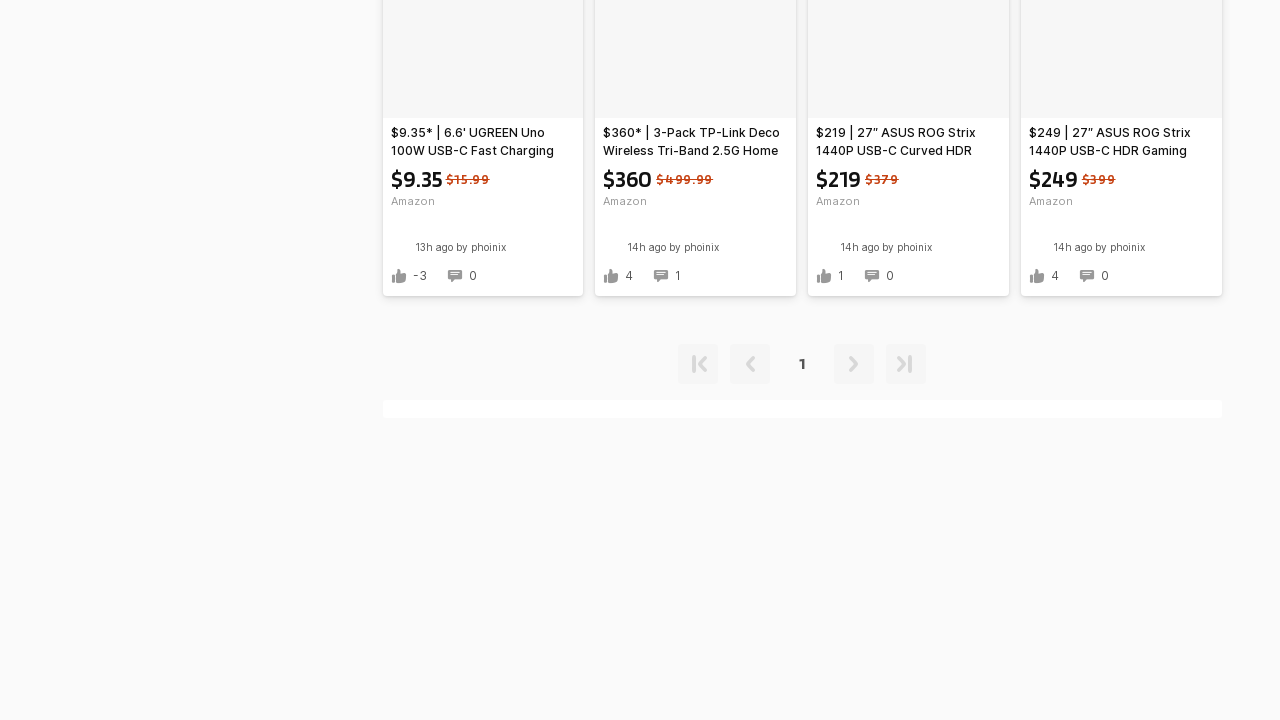

Waited 500ms before clicking next button
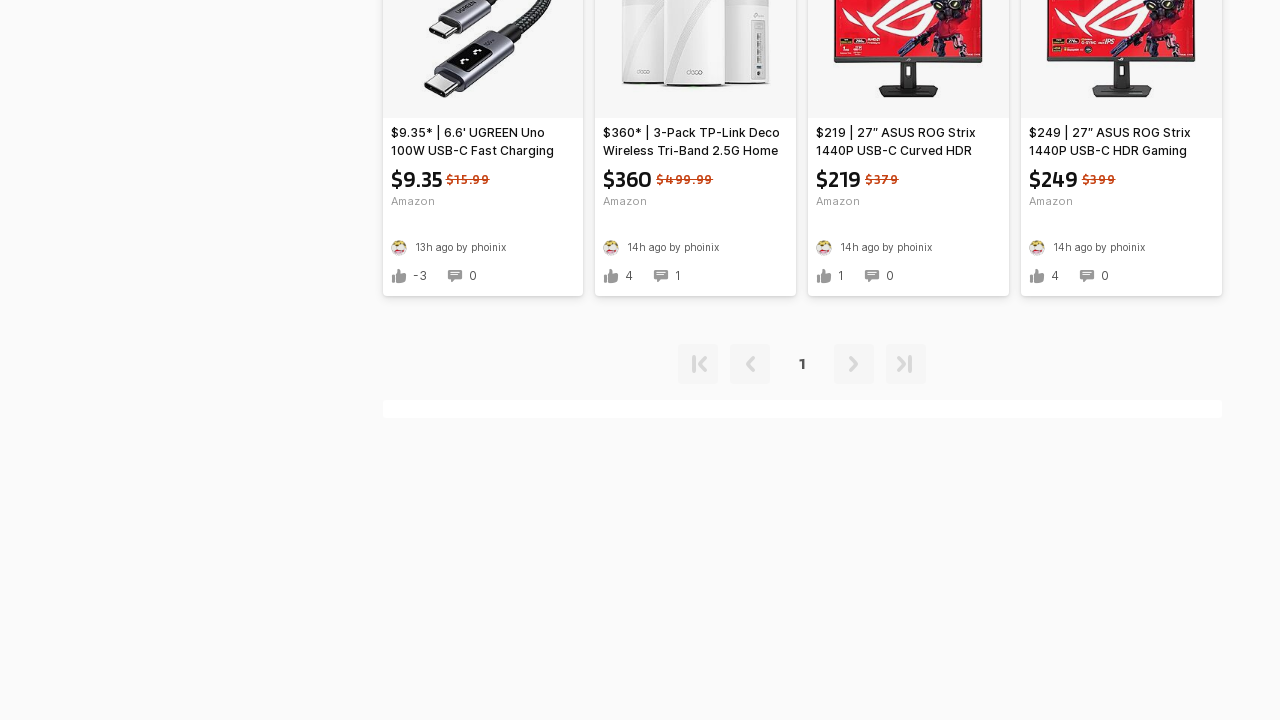

No more pages available or next button not found at (854, 710) on button[aria-label='next'], button[data-page='next']
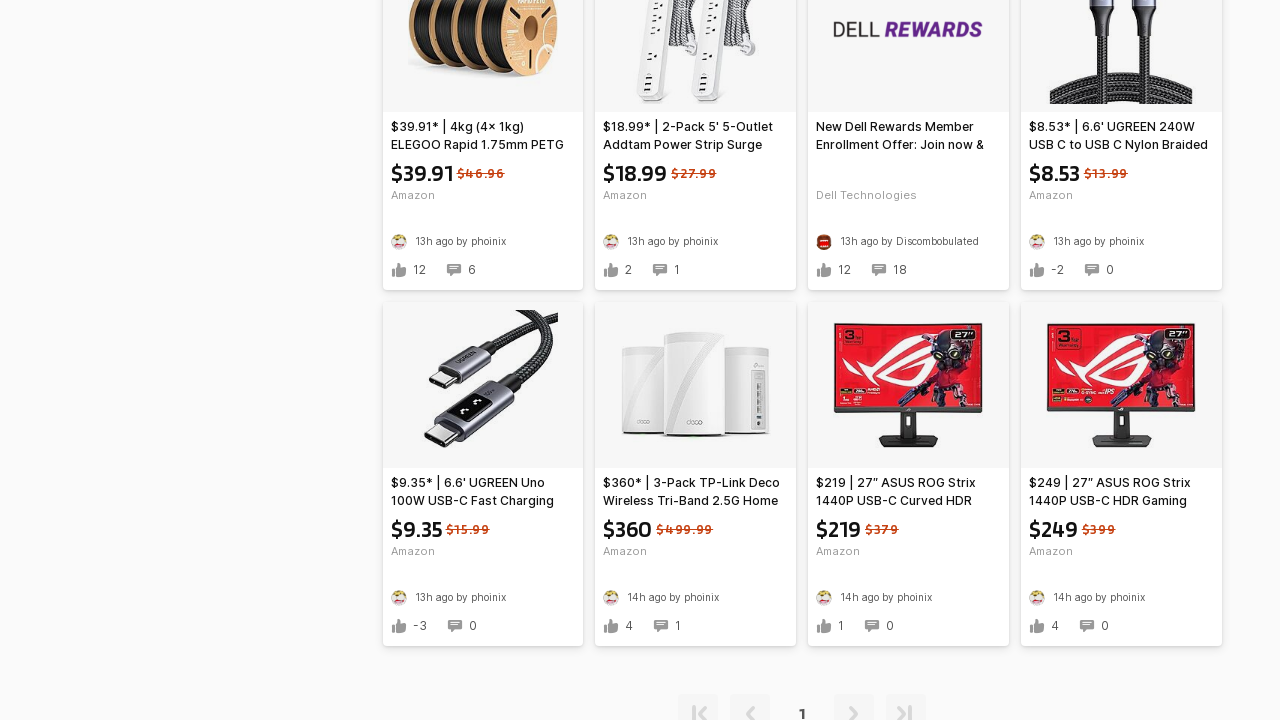

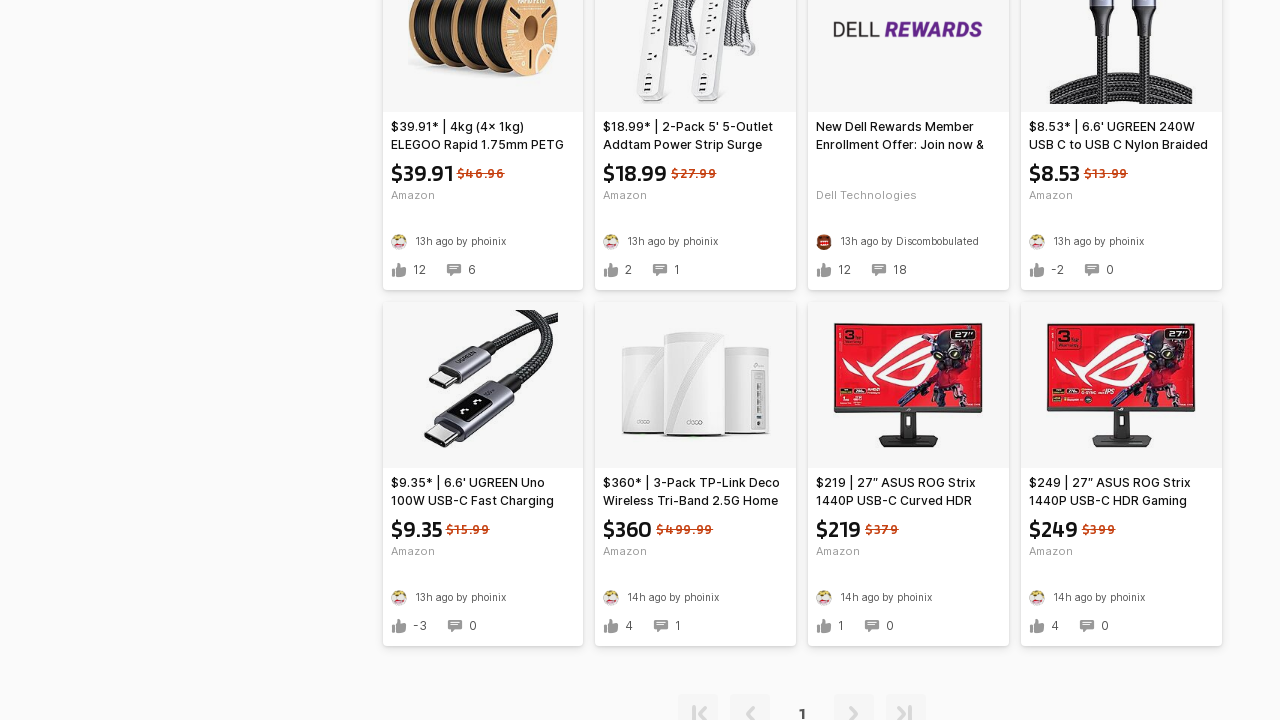